Tests multiple window handling by opening a new window and switching to verify its title

Starting URL: http://the-internet.herokuapp.com/

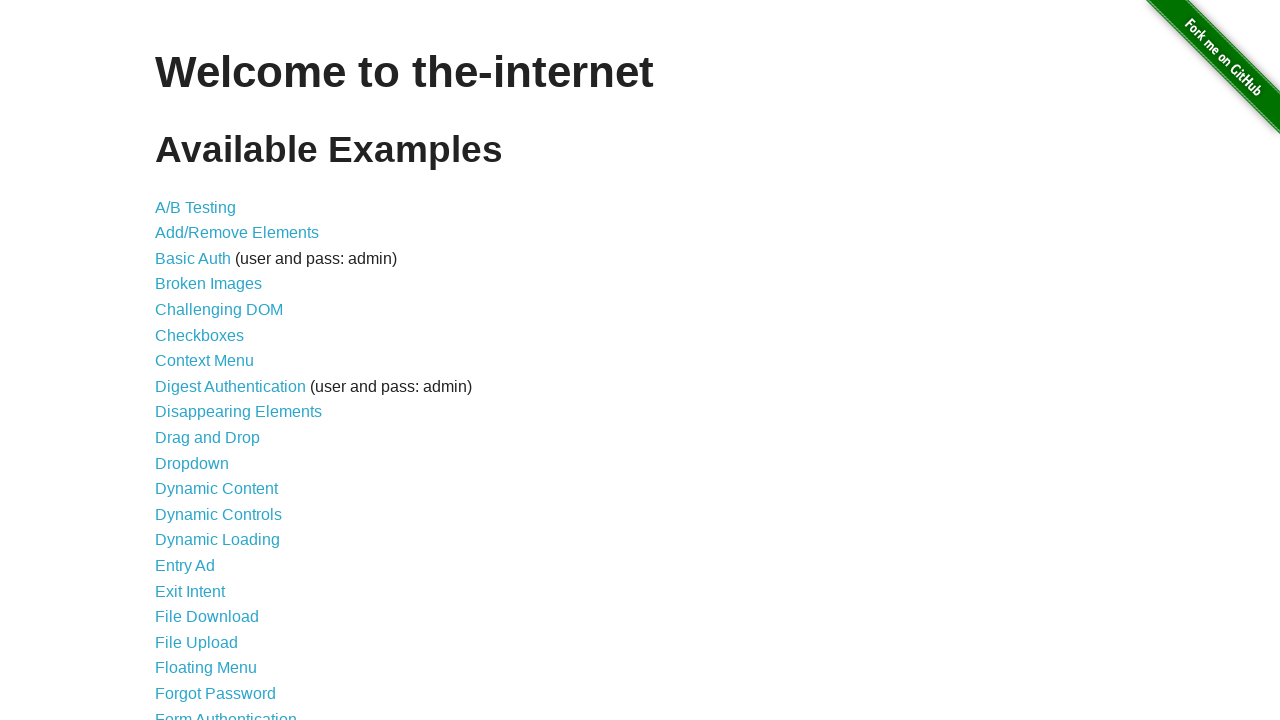

Clicked link to navigate to windows page at (218, 369) on a[href="/windows"]
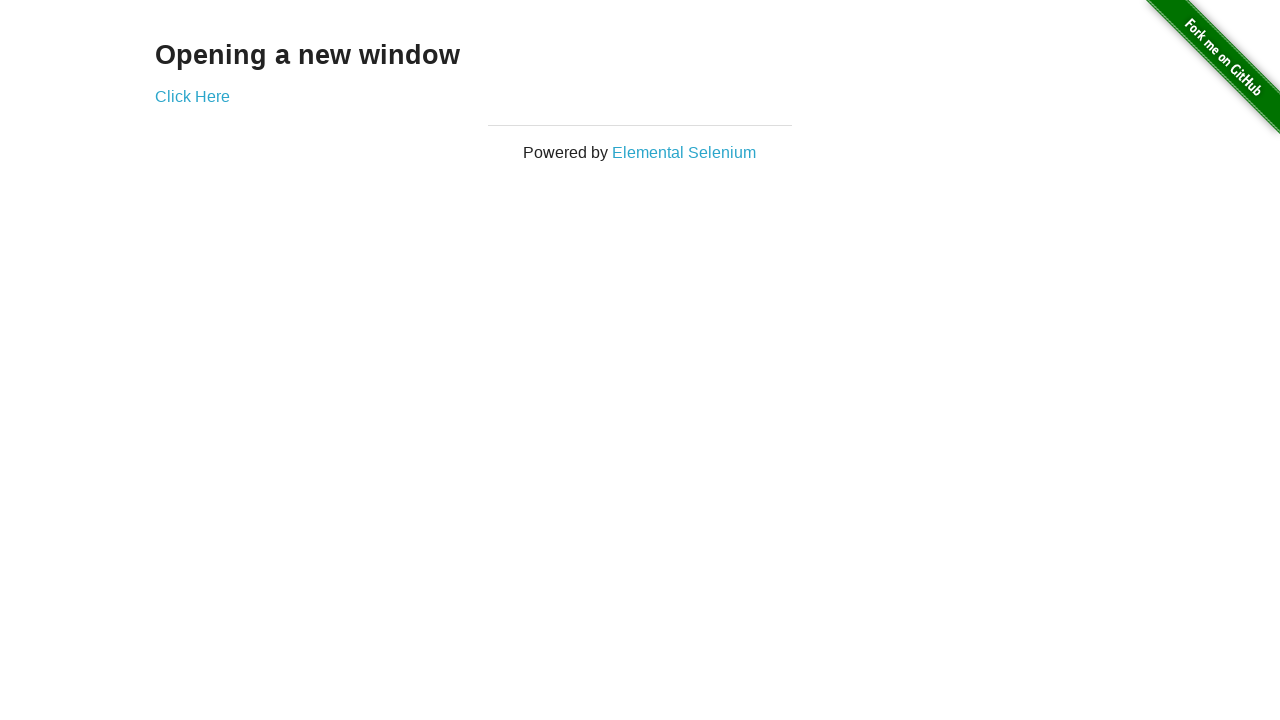

Clicked link to open new window at (192, 96) on a[href="/windows/new"]
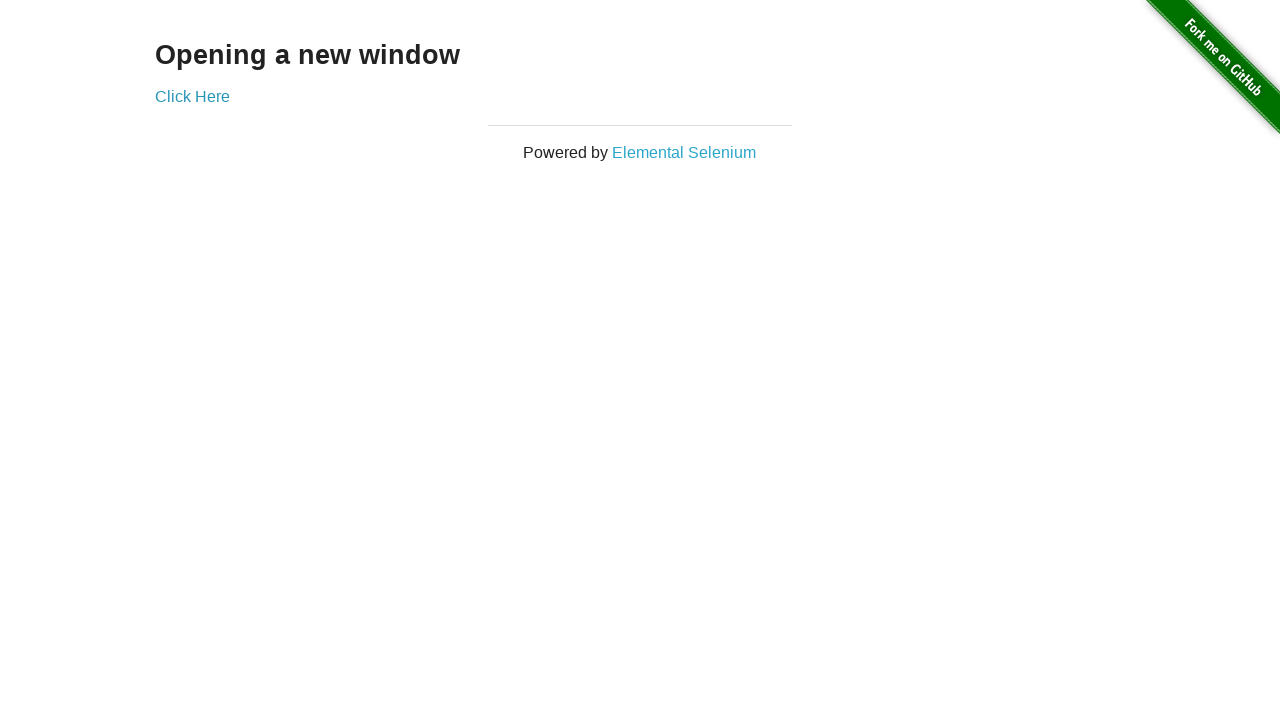

New window opened and captured
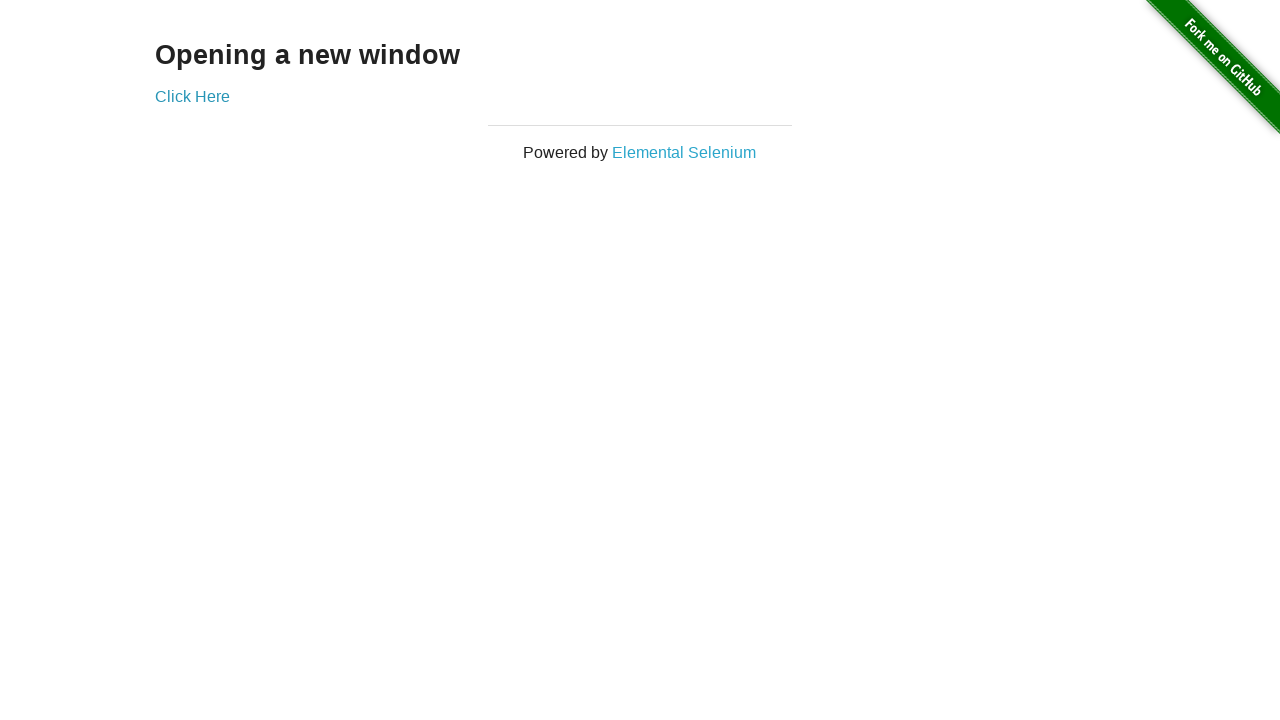

Verified new window title is 'New Window'
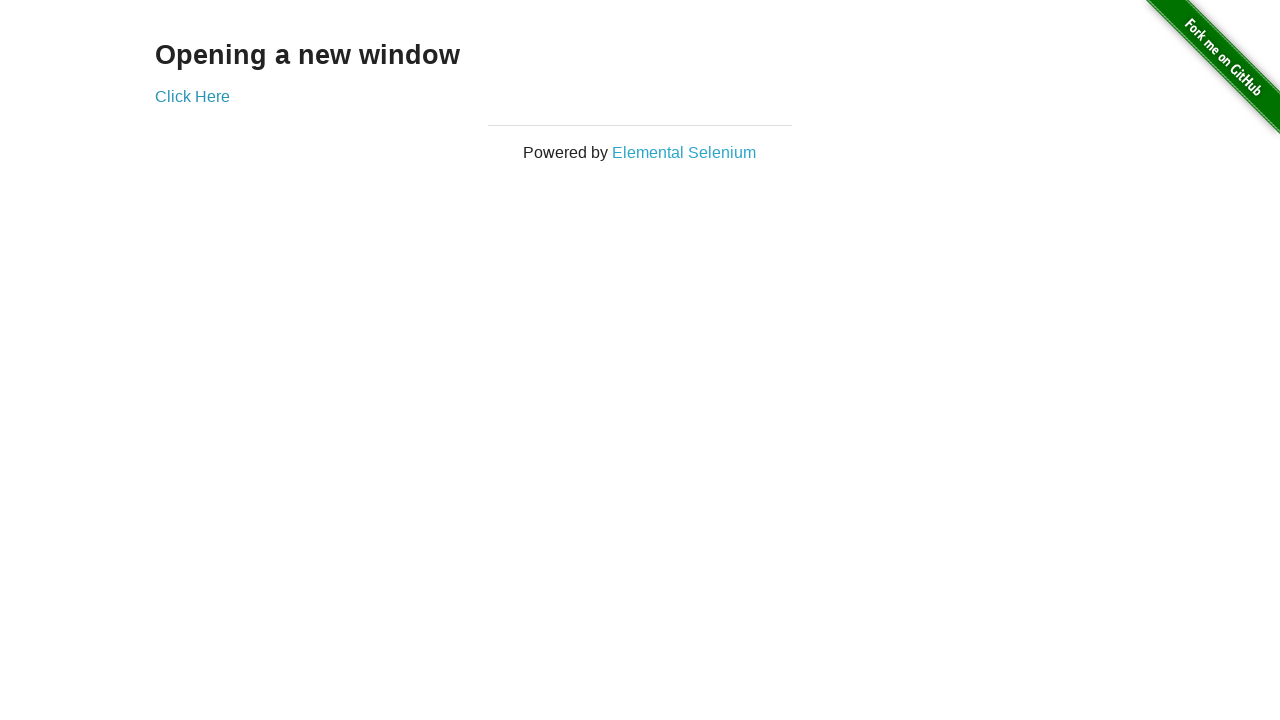

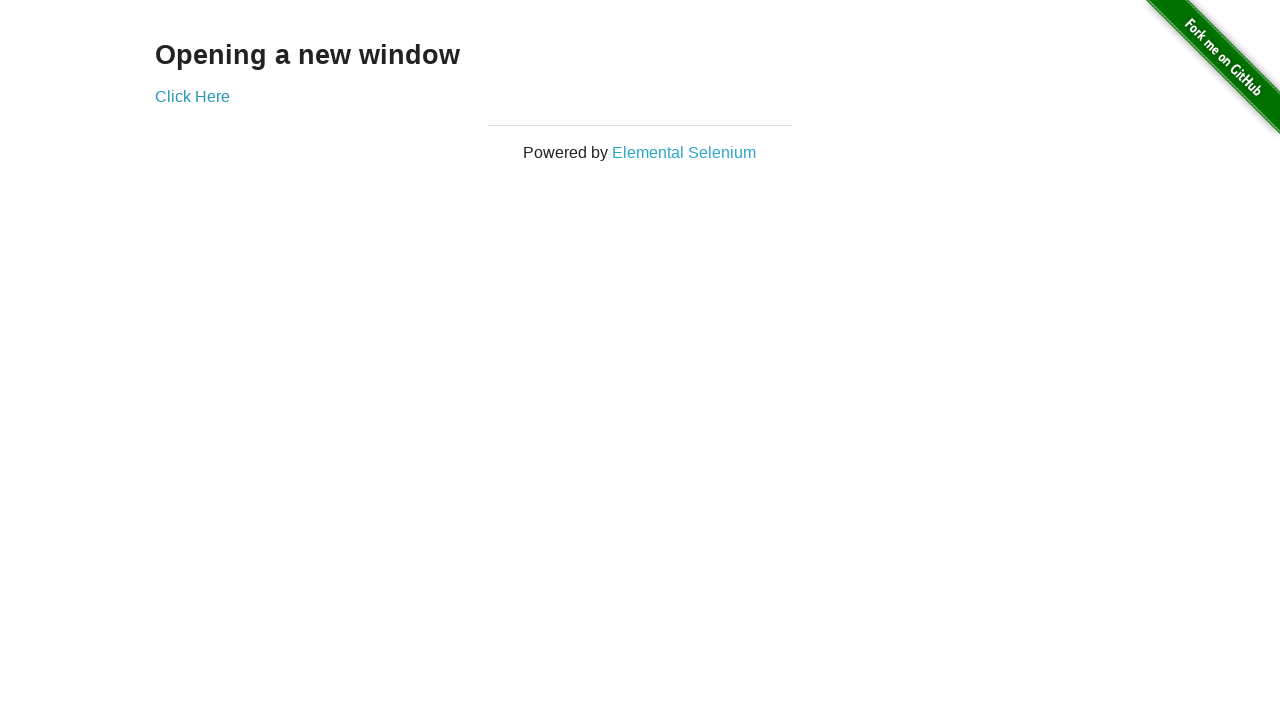